Tests JavaScript confirm alert functionality by clicking the confirm button, accepting the alert, and verifying the result message

Starting URL: http://practice.cydeo.com/javascript_alerts

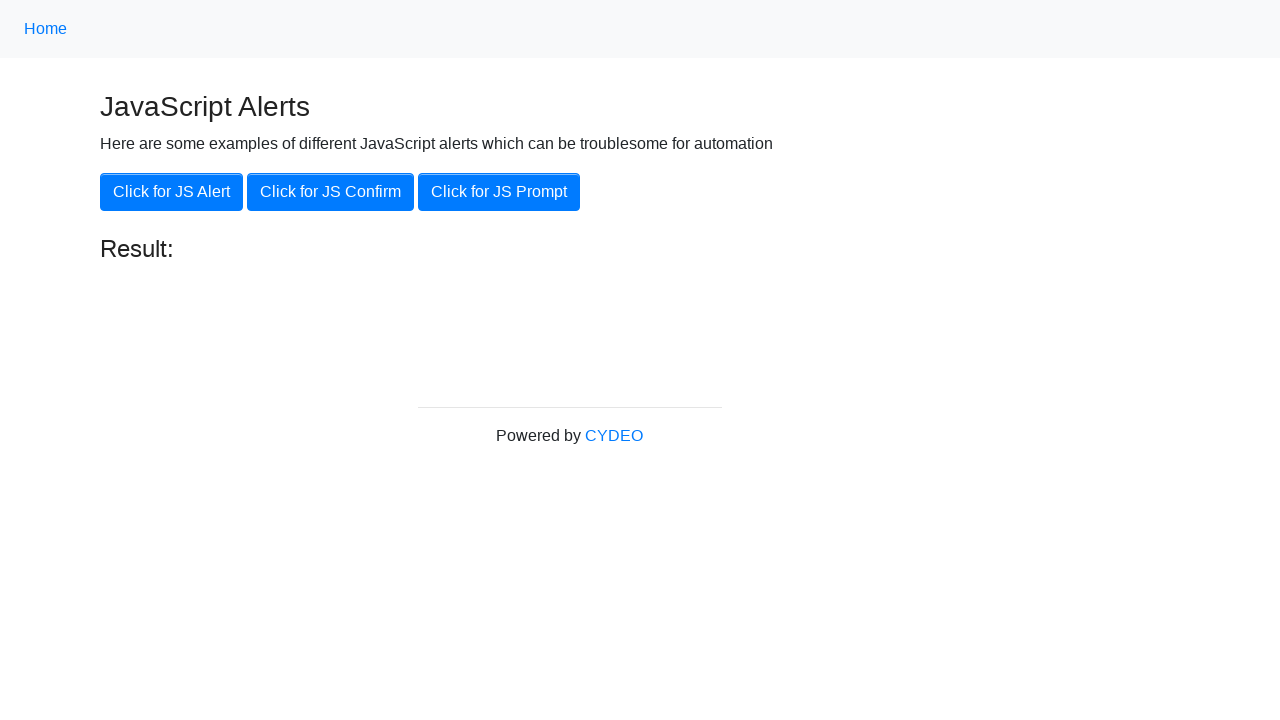

Clicked the 'Click for JS Confirm' button to trigger the alert at (330, 192) on xpath=//button[.='Click for JS Confirm']
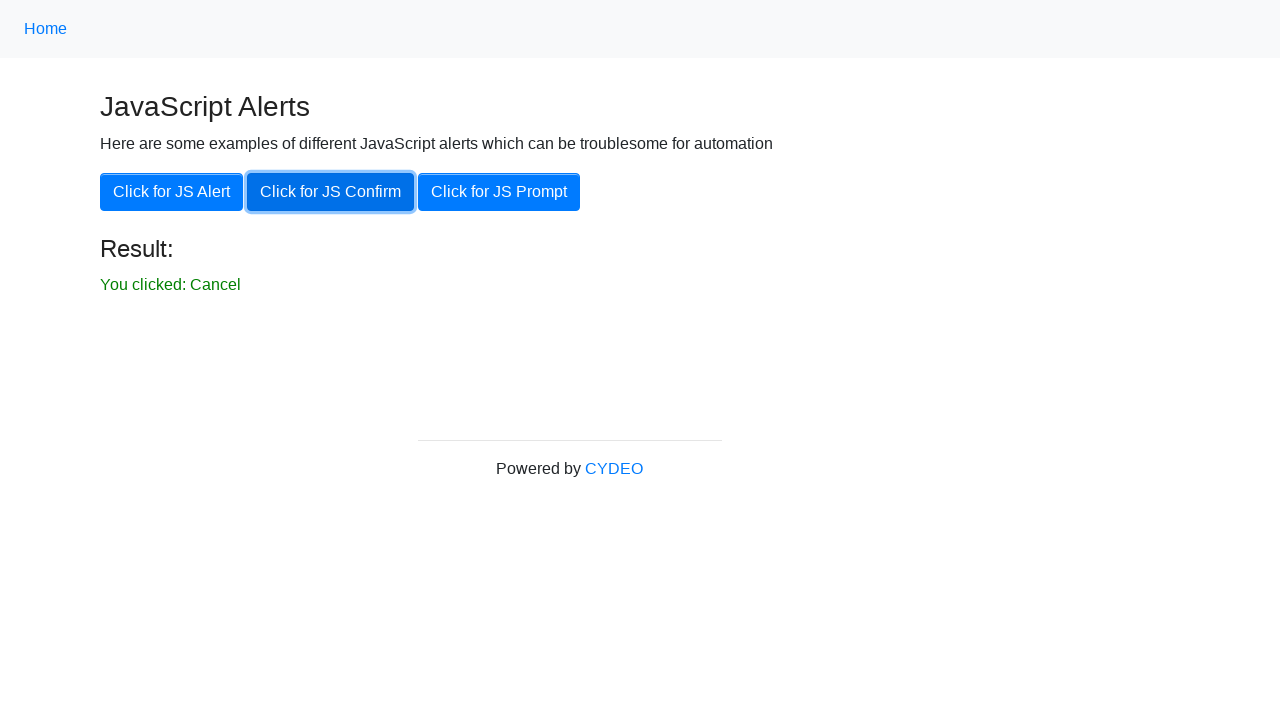

Set up dialog handler to accept the confirm alert
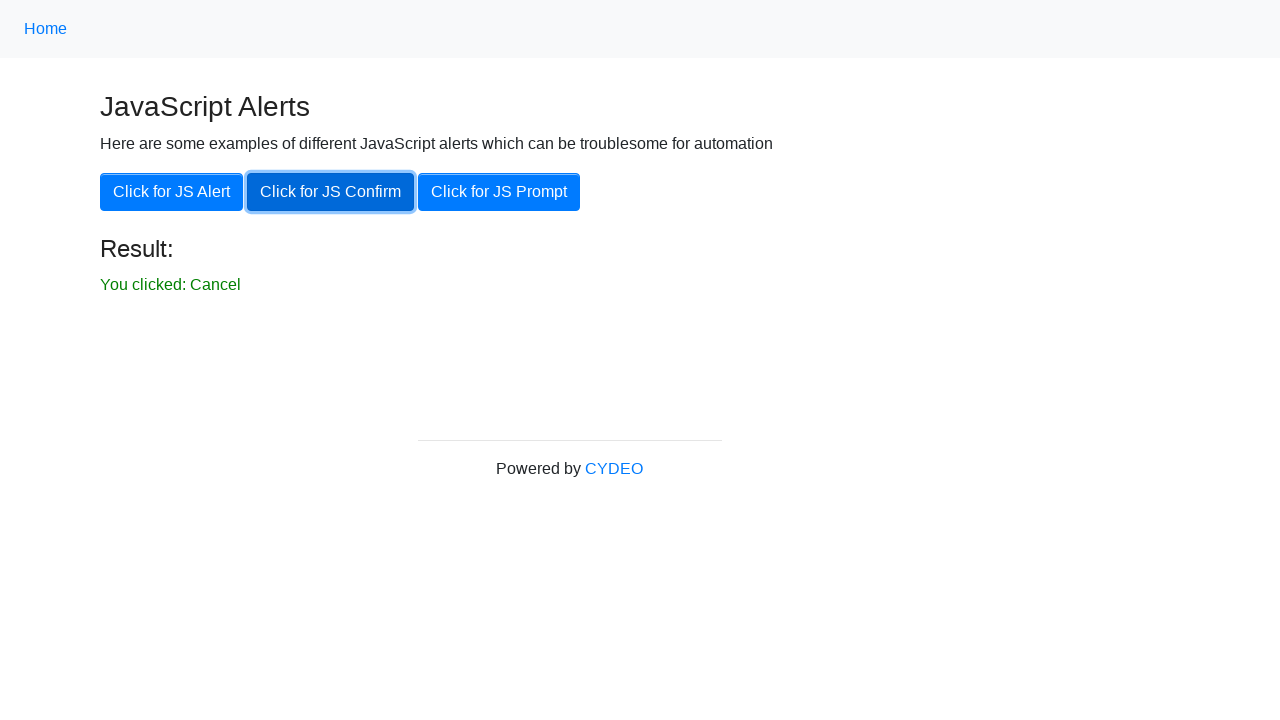

Clicked the 'Click for JS Confirm' button again to trigger and accept the alert at (330, 192) on xpath=//button[.='Click for JS Confirm']
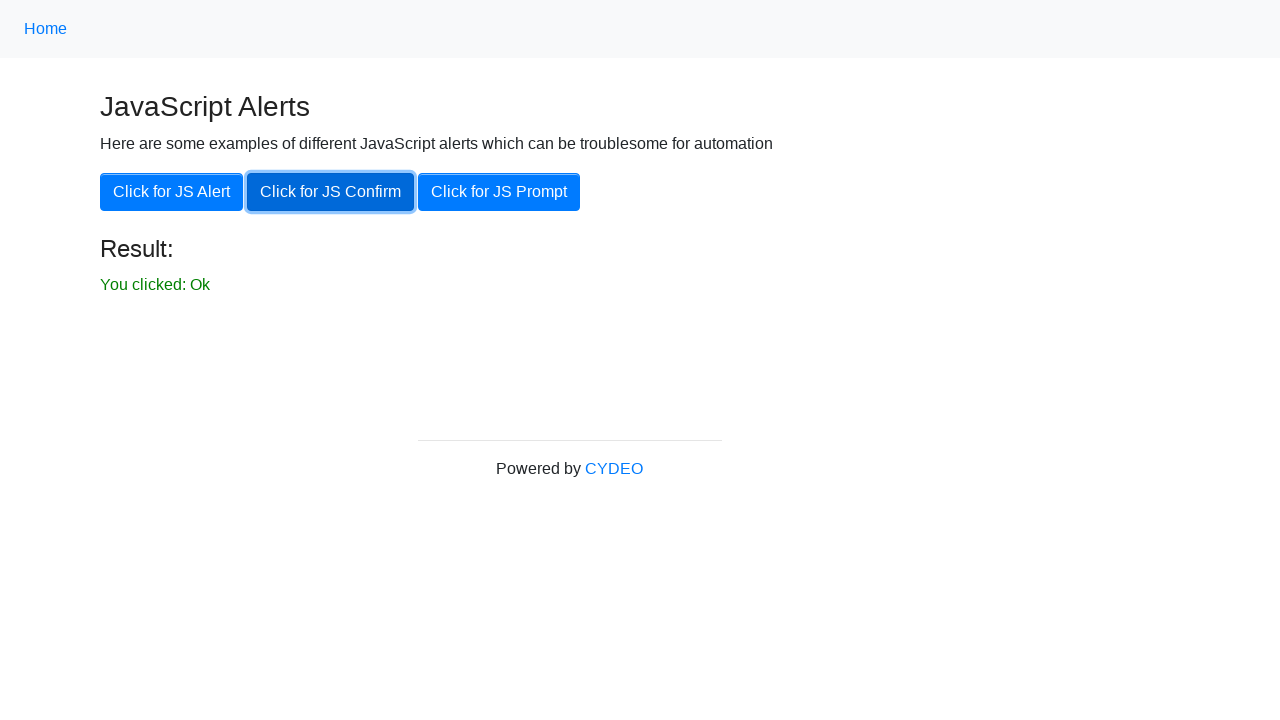

Located the result element
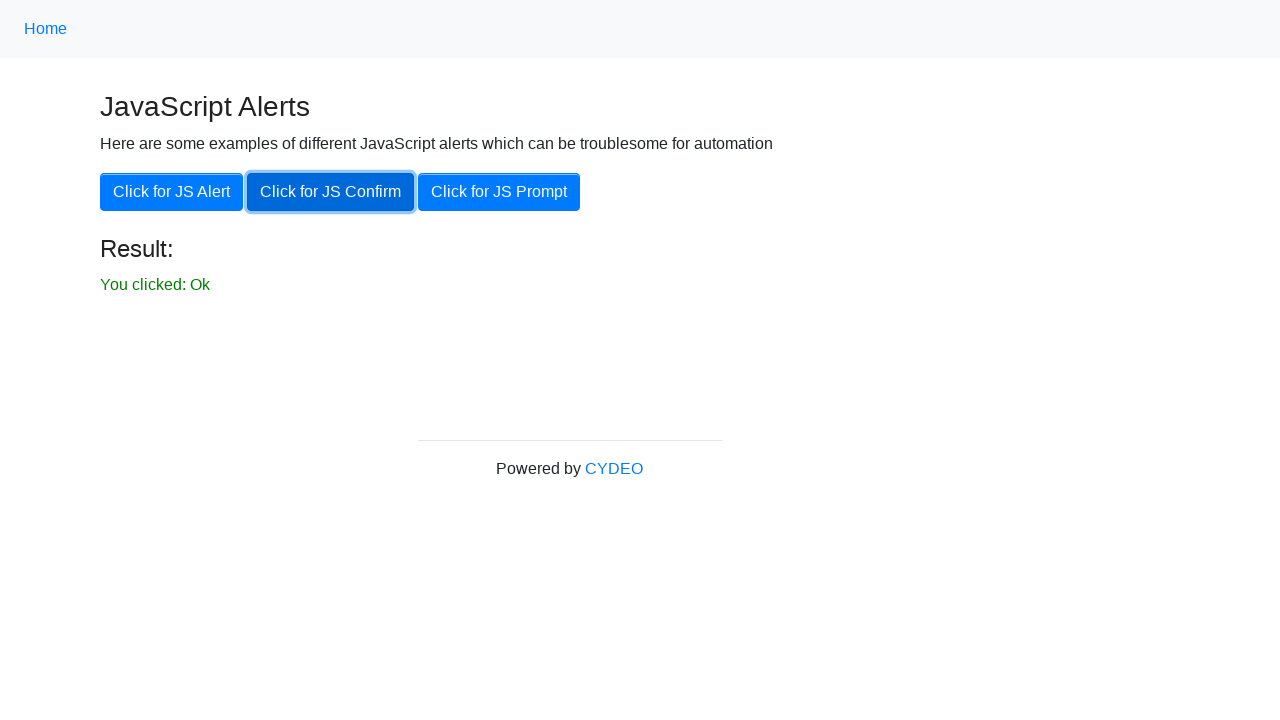

Verified that the result element is visible
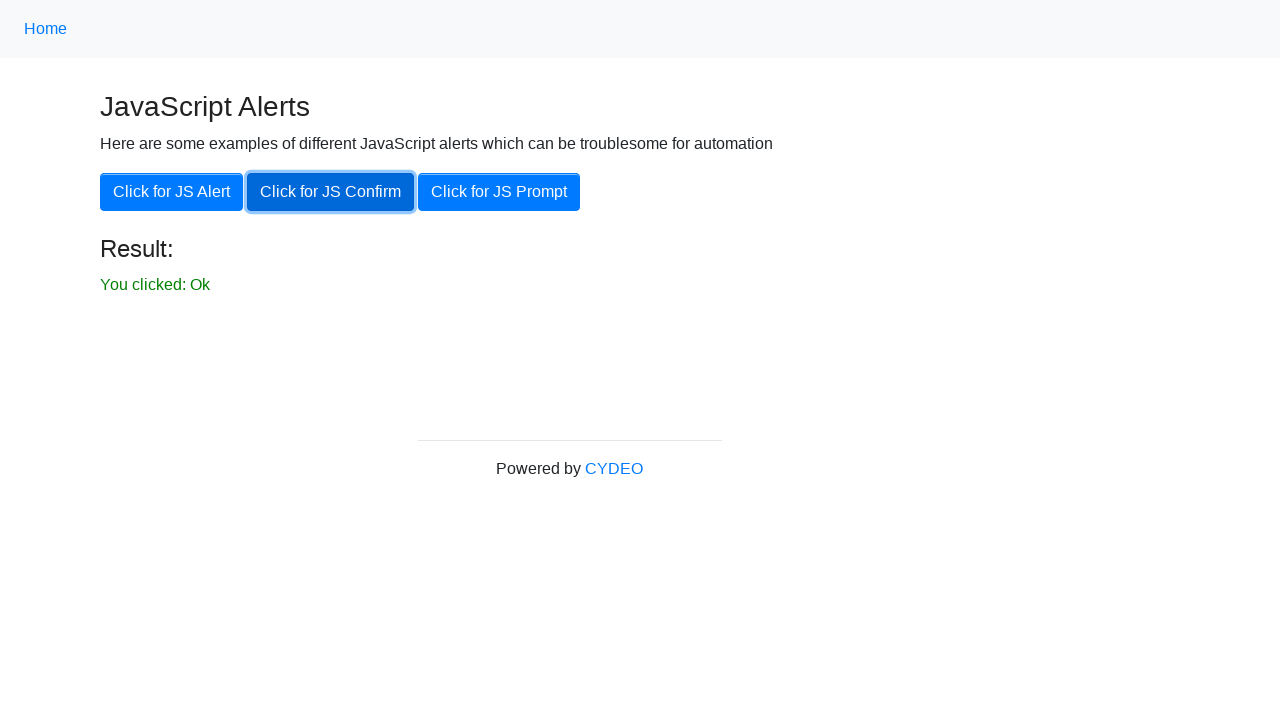

Verified that result message displays 'You clicked: Ok'
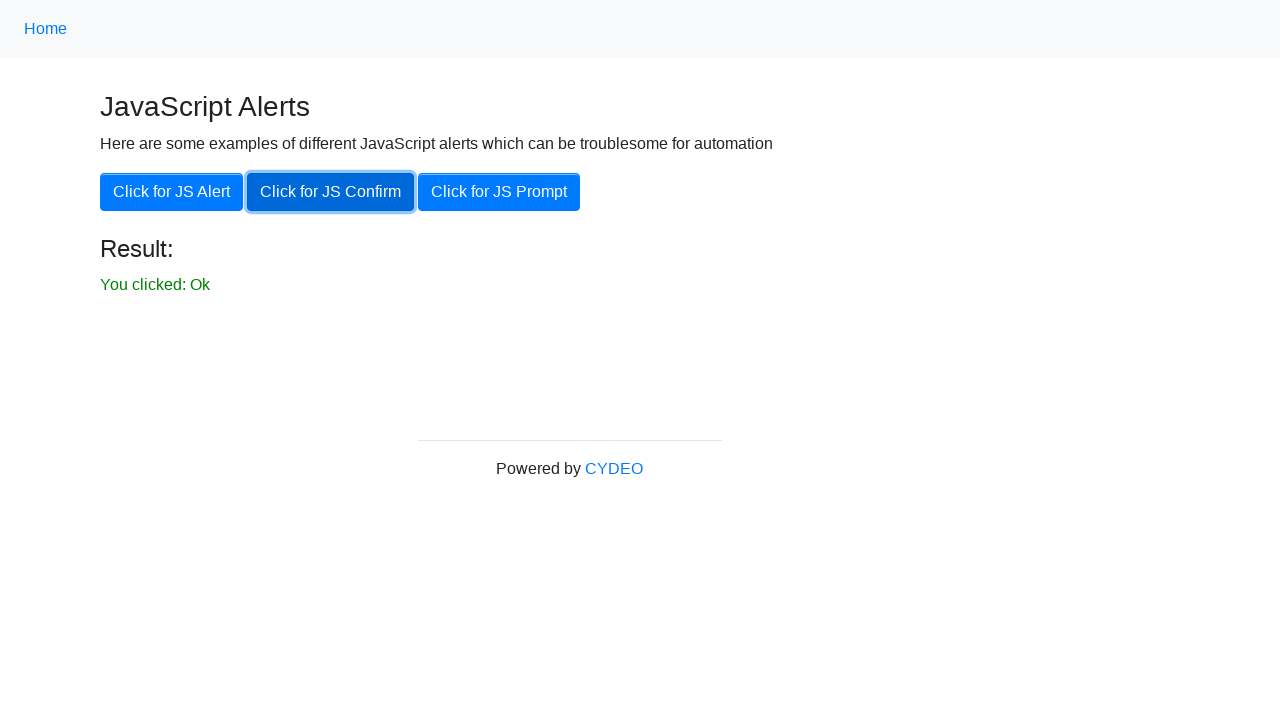

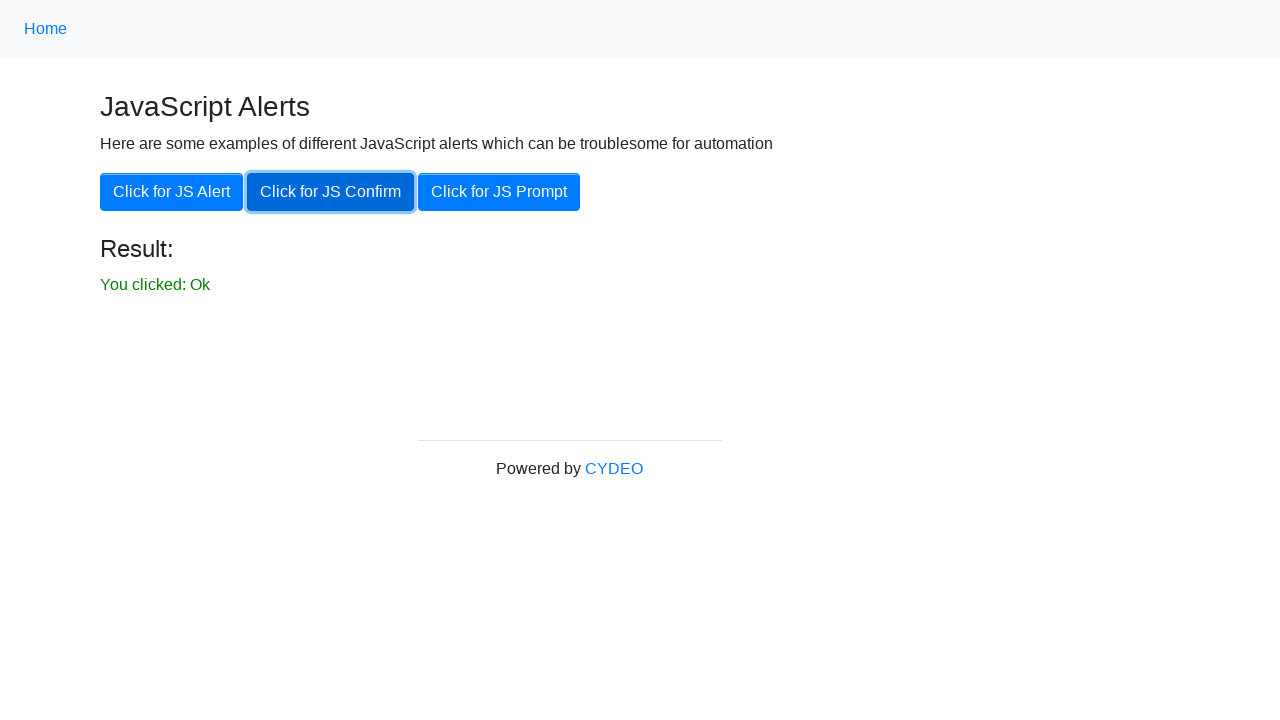